Tests the WeatherAPI API Explorer interface by filling in an API key and city name, then clicking to show the weather response and waiting for the result to display.

Starting URL: https://www.weatherapi.com/api-explorer.aspx#current

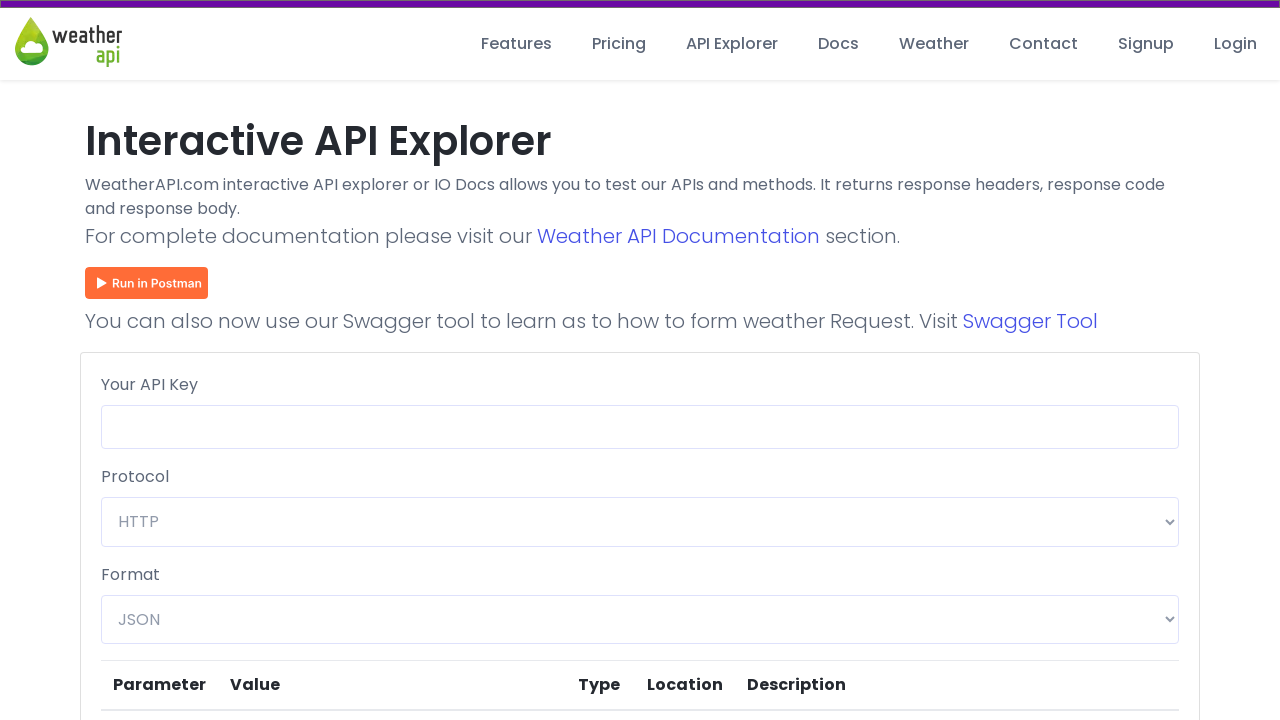

Filled API key field with test credentials on #ctl00_MainContentHolder_txtAPIKey
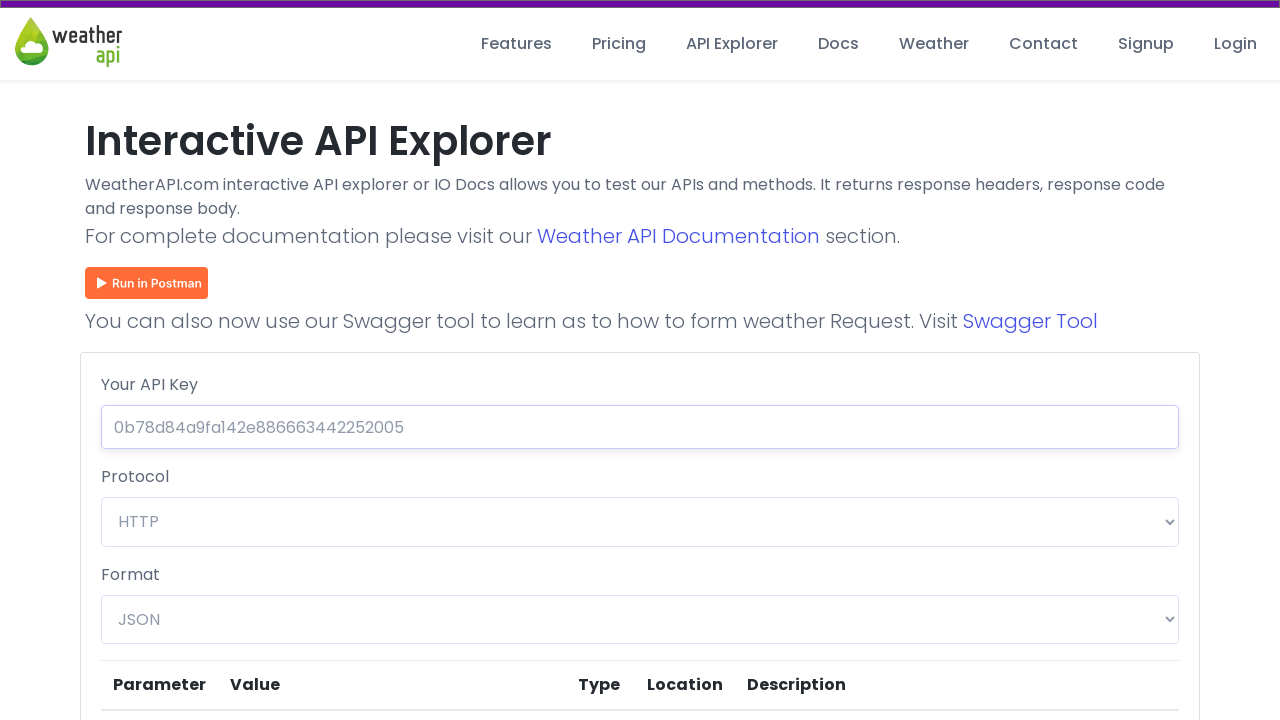

Filled city/location field with 'London' on #ctl00_MainContentHolder_txtQ
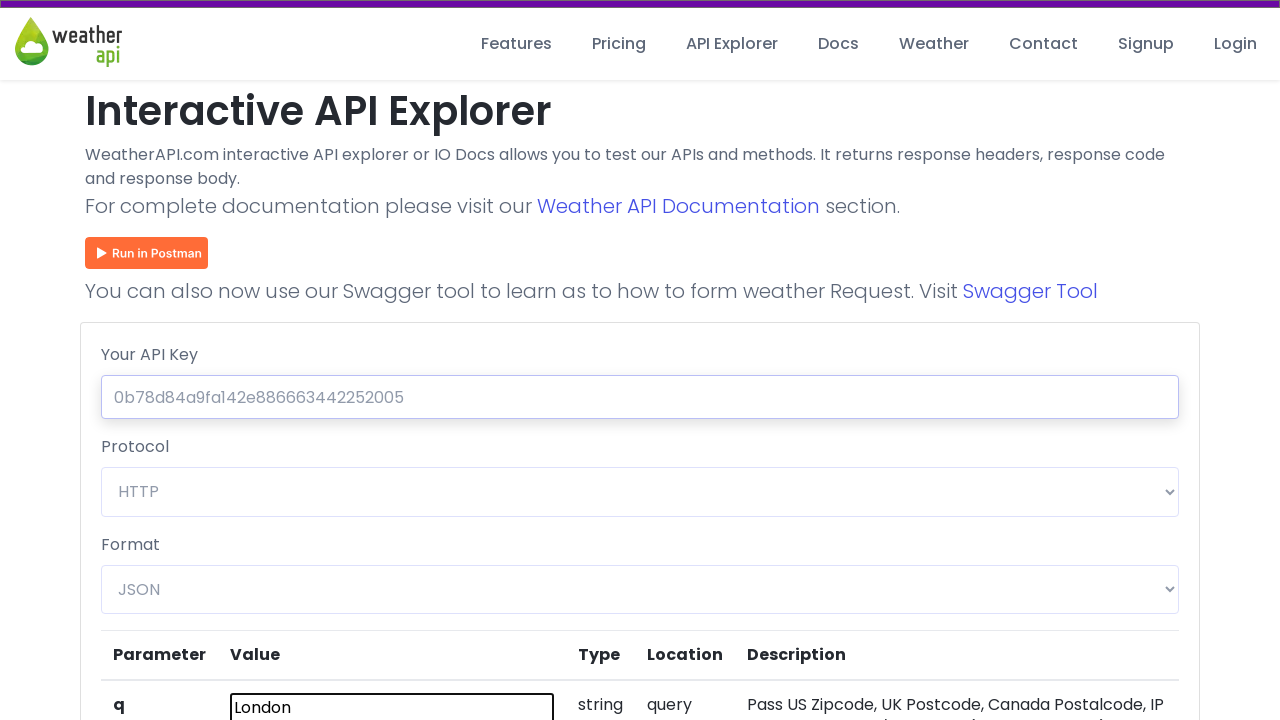

Waited 2 seconds for autocomplete/validation to complete
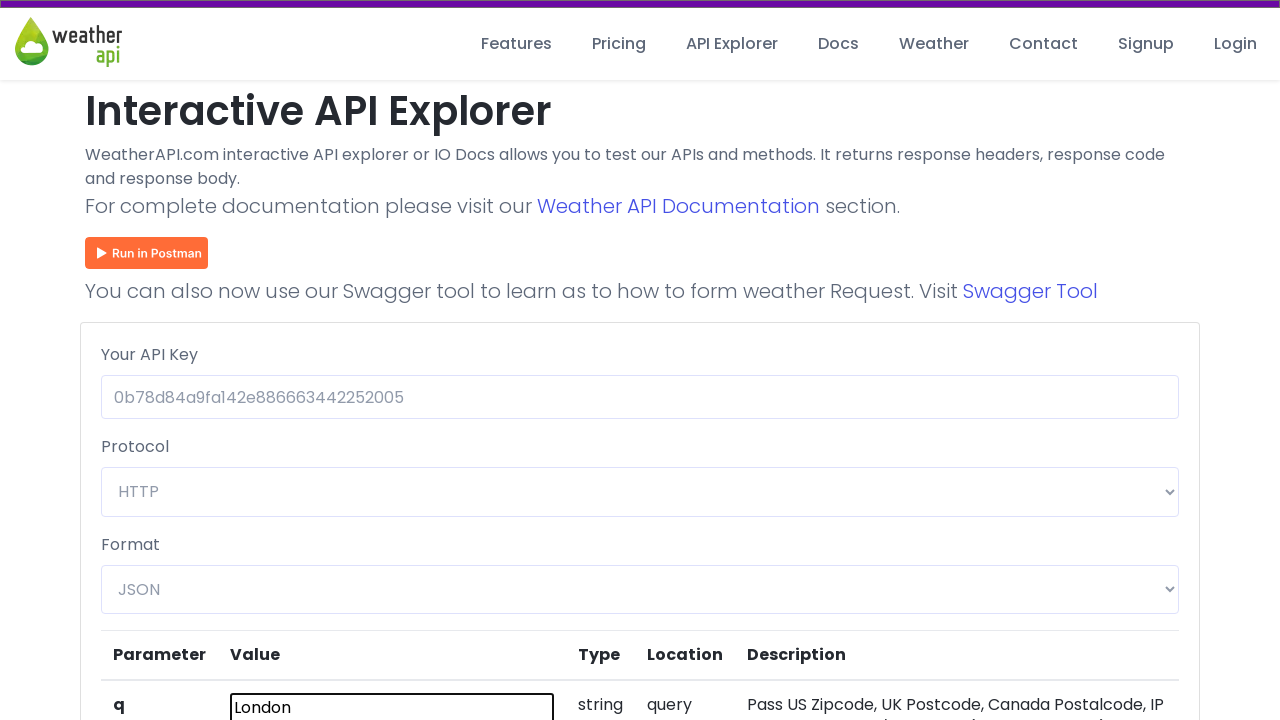

Clicked Show Response button to request weather data at (190, 361) on text=Show Response
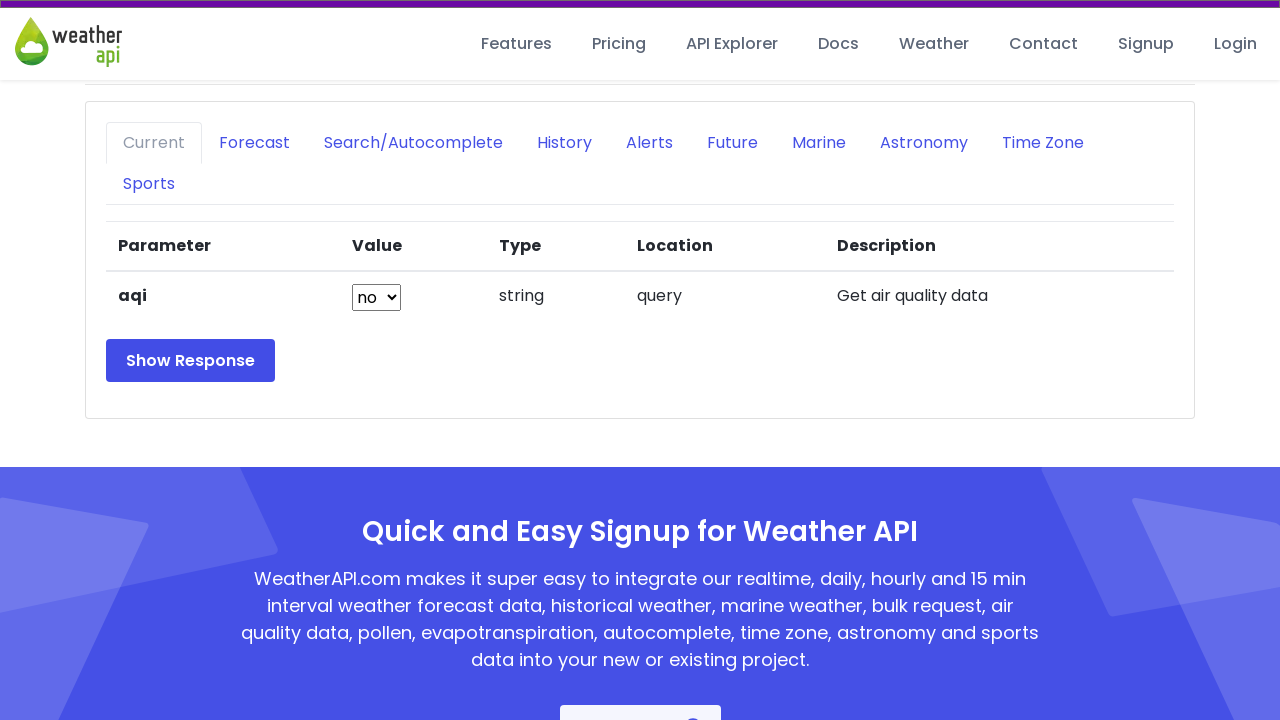

Weather response body loaded and displayed
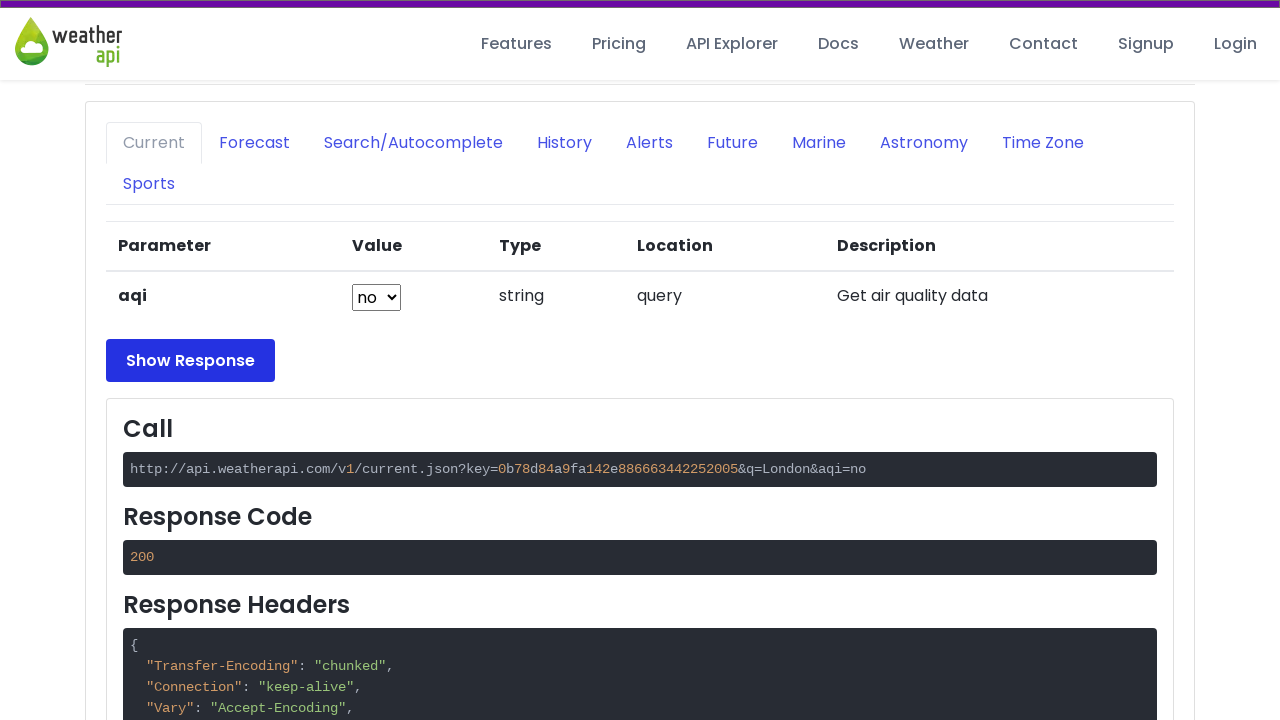

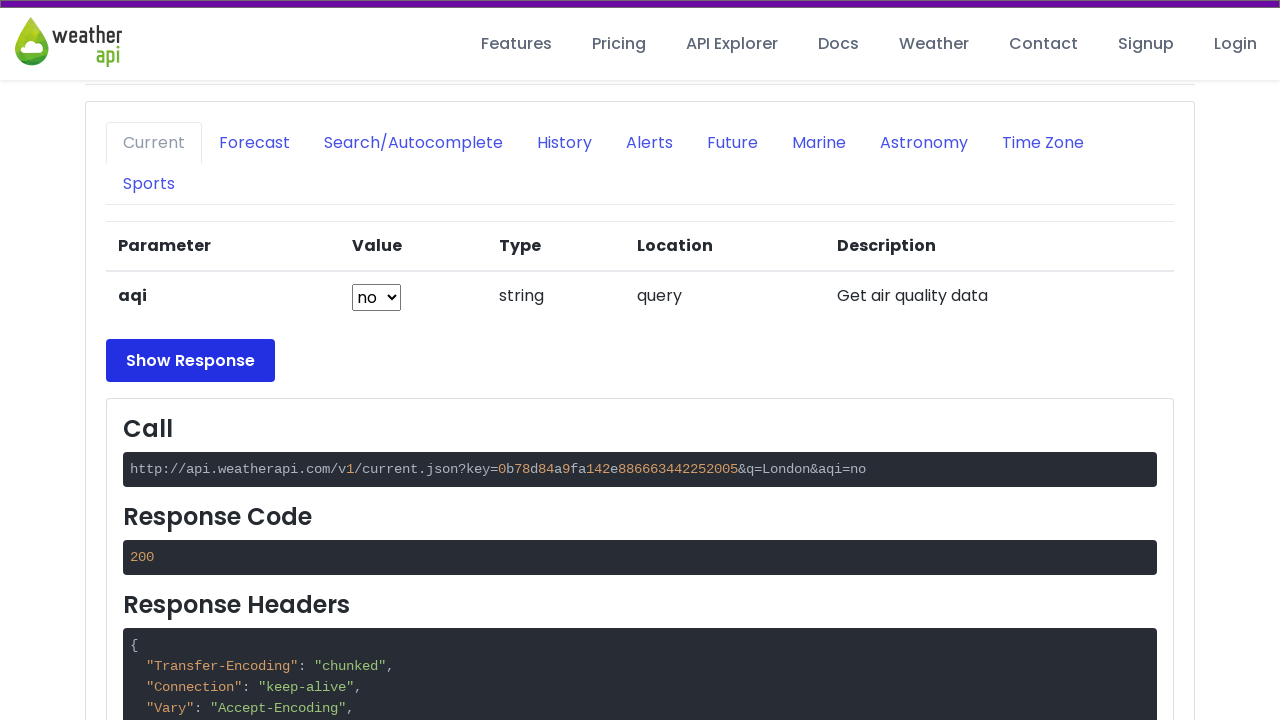